Tests form submission by filling out personal information fields including name, job title, selecting radio buttons and checkboxes, choosing dropdown options, and entering a date

Starting URL: https://formy-project.herokuapp.com/form

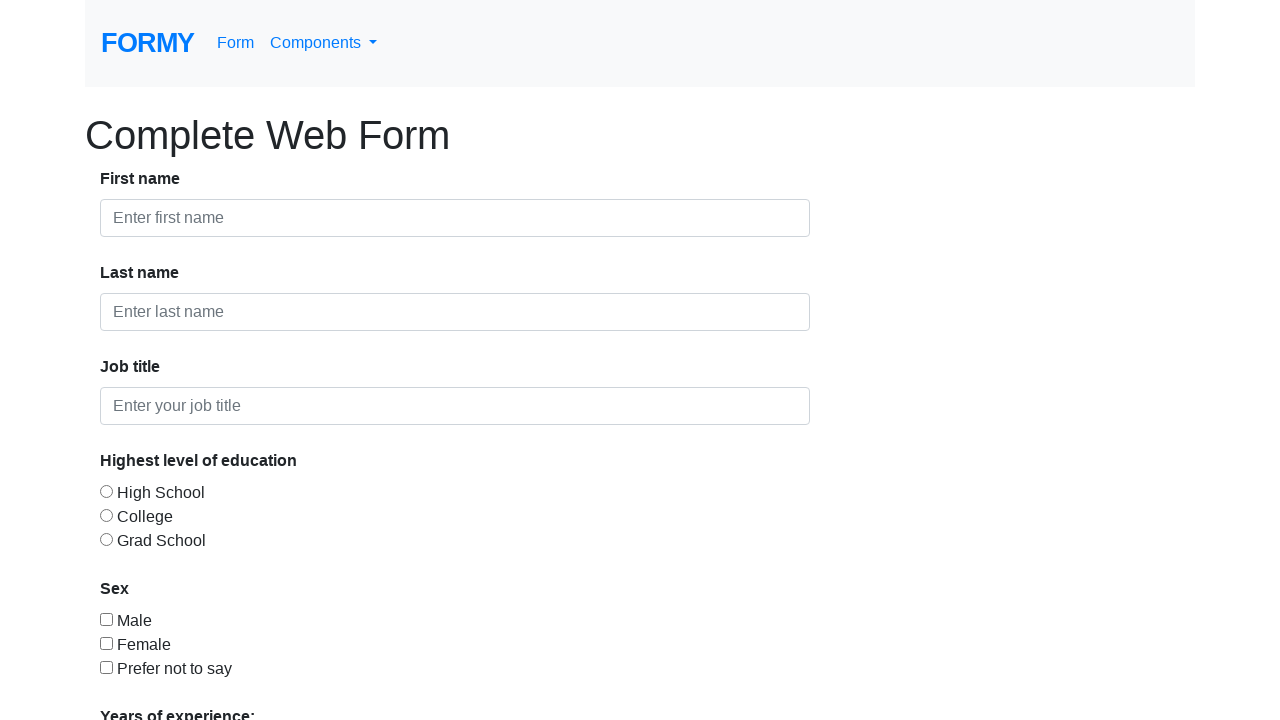

Filled first name field with 'Minh' on #first-name
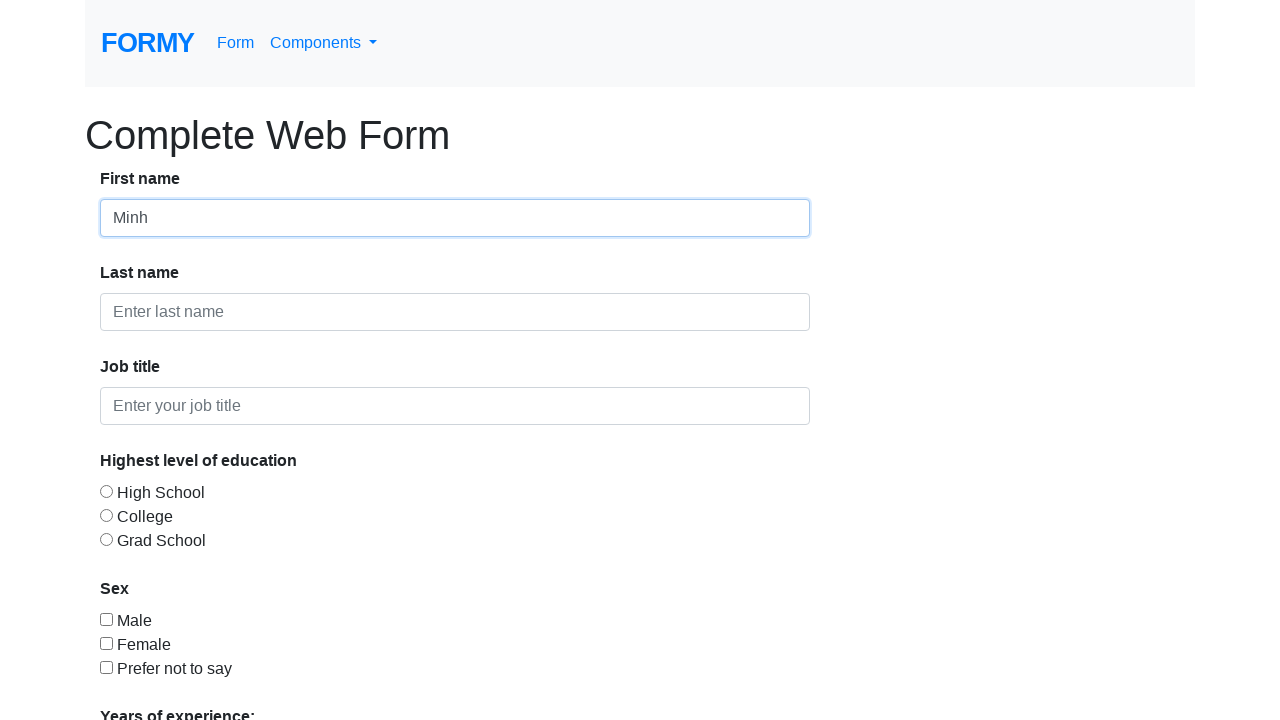

Filled last name field with 'Dao' on #last-name
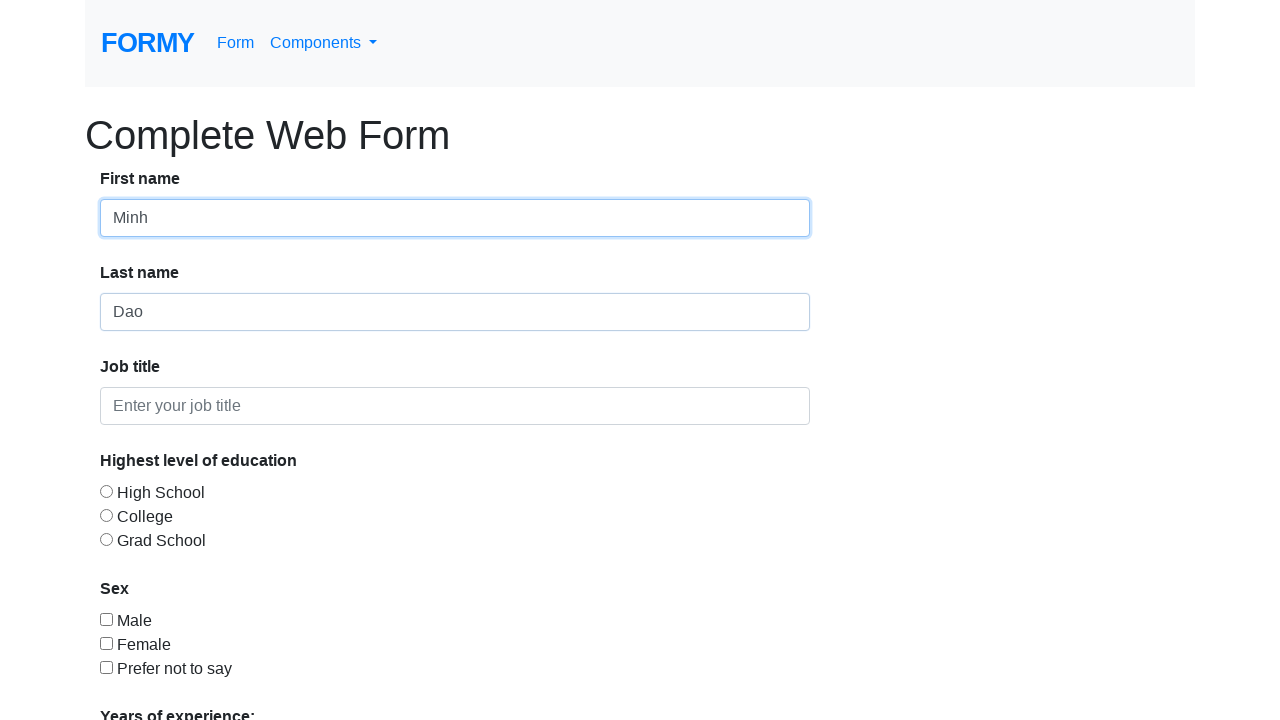

Filled job title field with 'QC Engineer' on #job-title
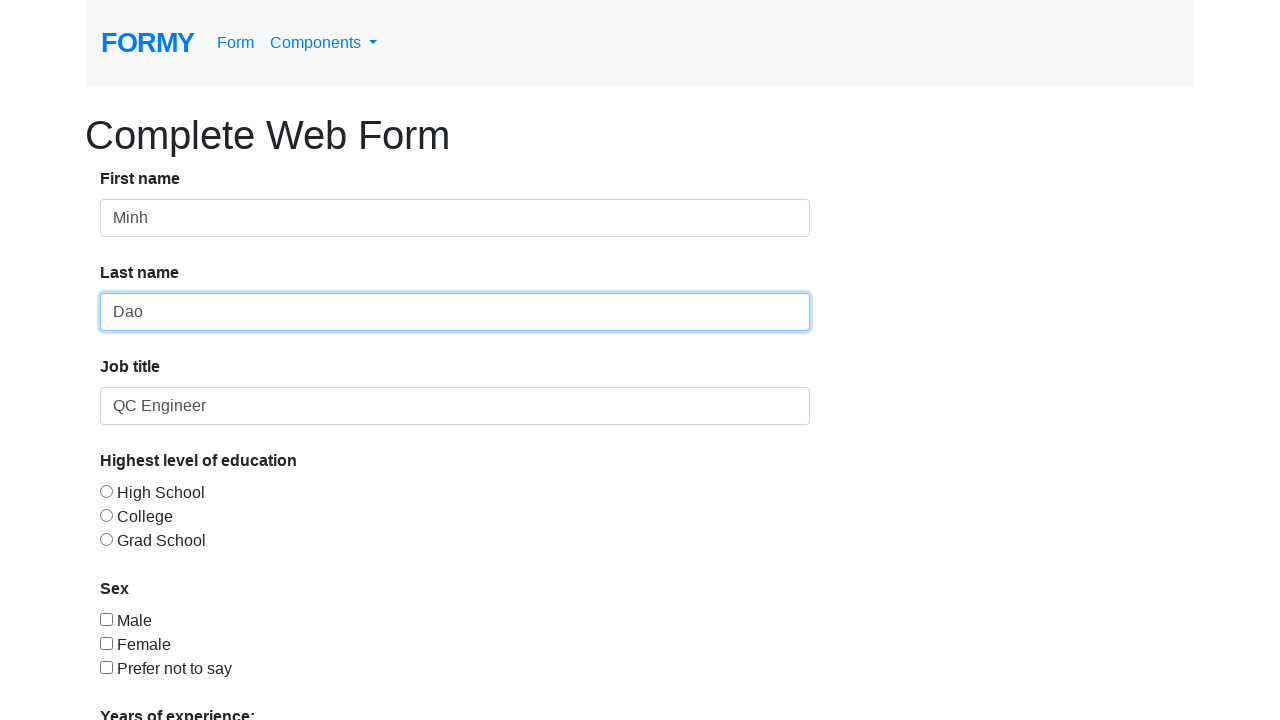

Selected first radio button option at (106, 491) on #radio-button-1
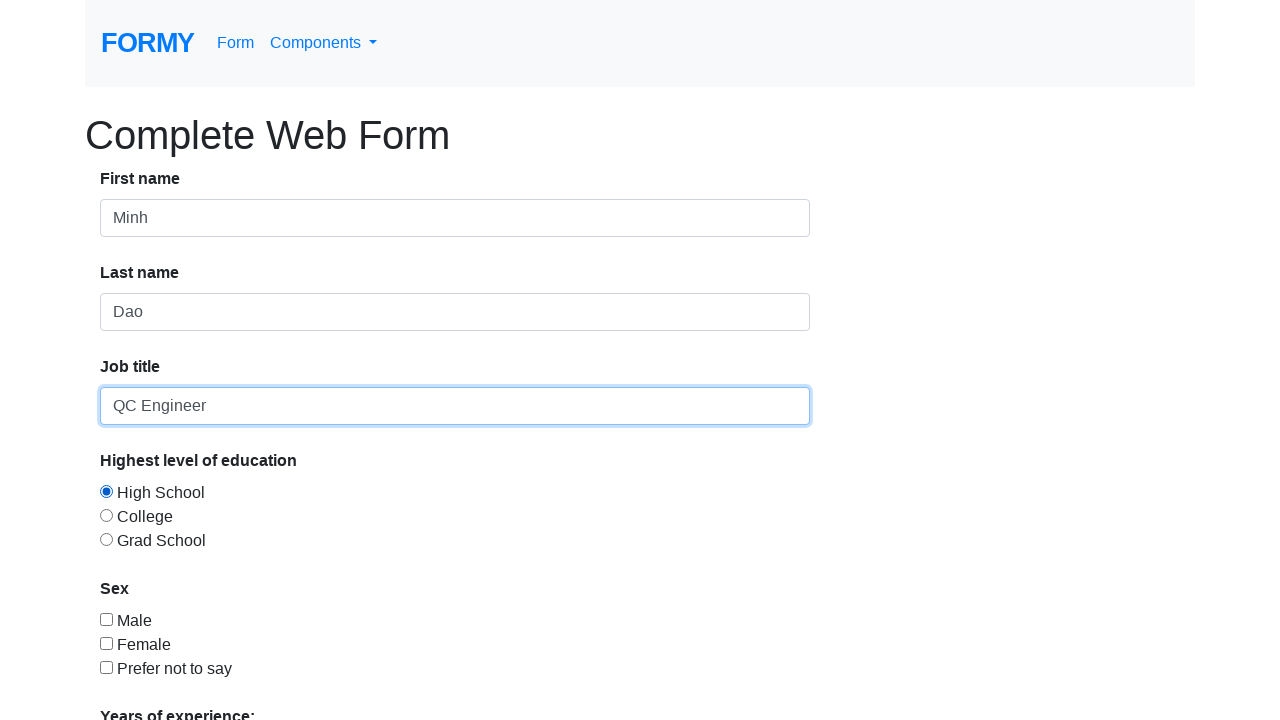

Checked first checkbox at (106, 619) on #checkbox-1
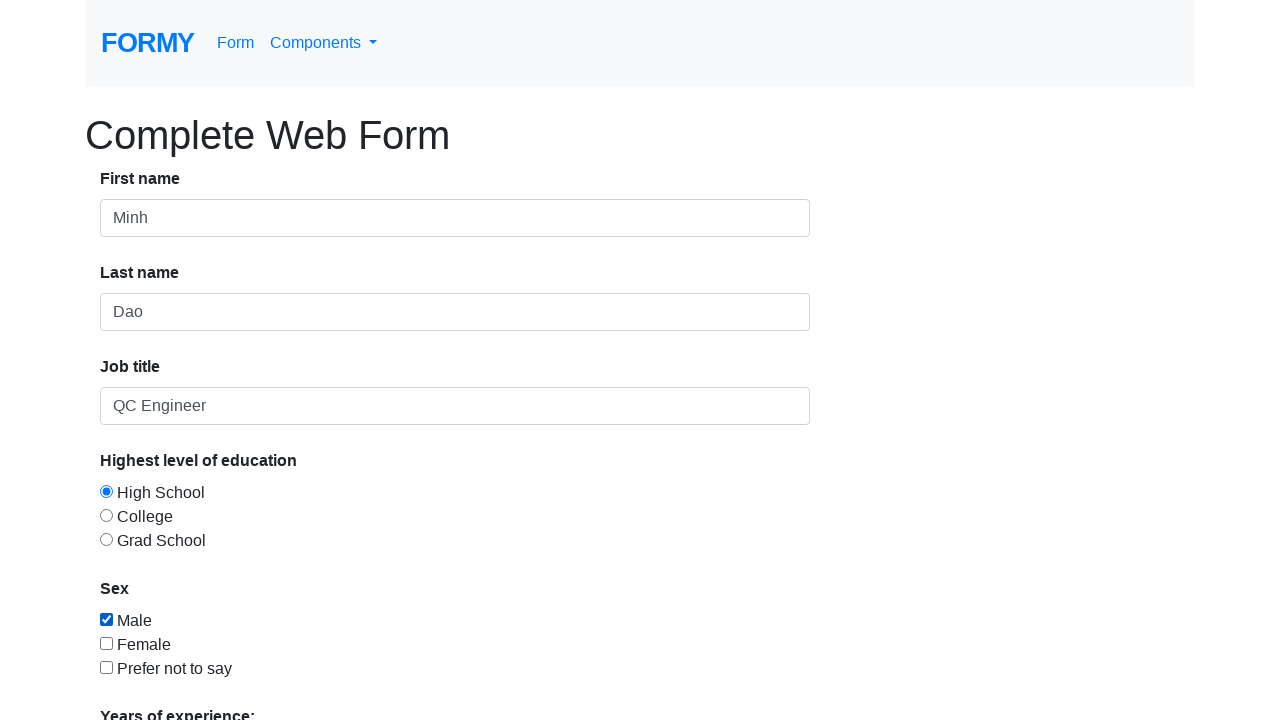

Selected dropdown option with value '4' on select
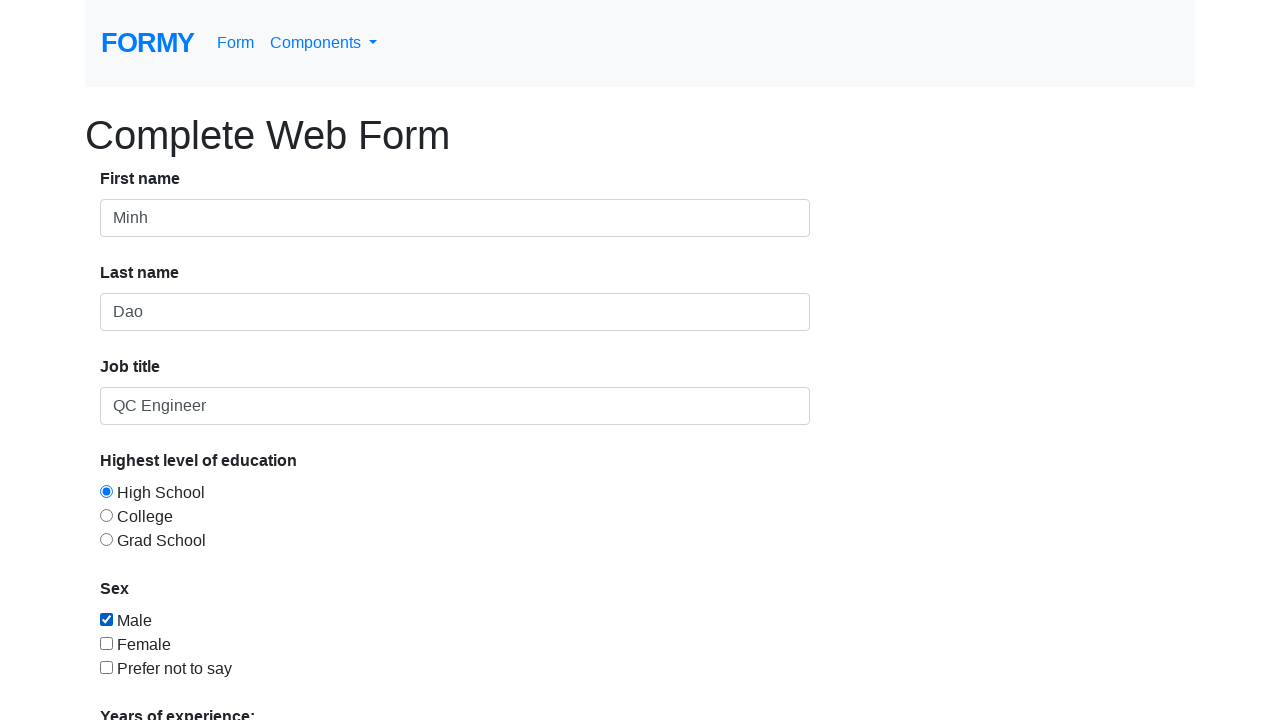

Filled date picker field with '03/04/2023' on #datepicker
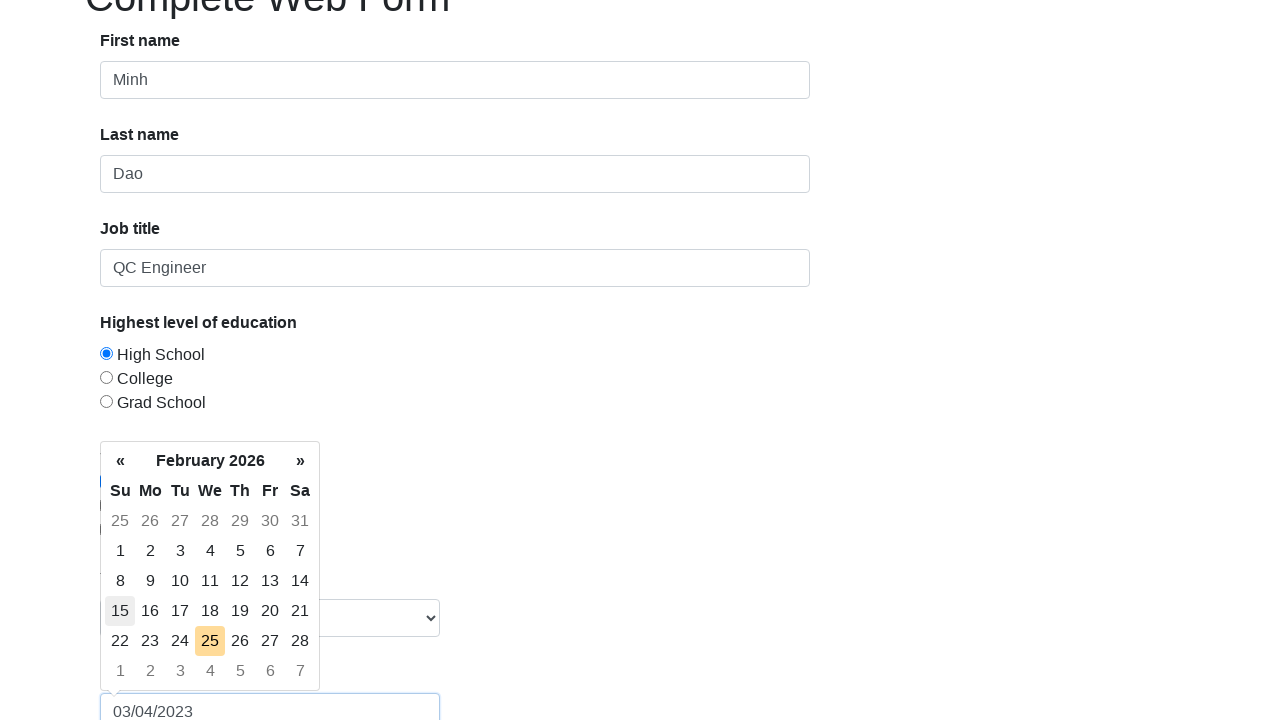

Clicked submit button to submit form at (148, 680) on .btn.btn-lg.btn-primary
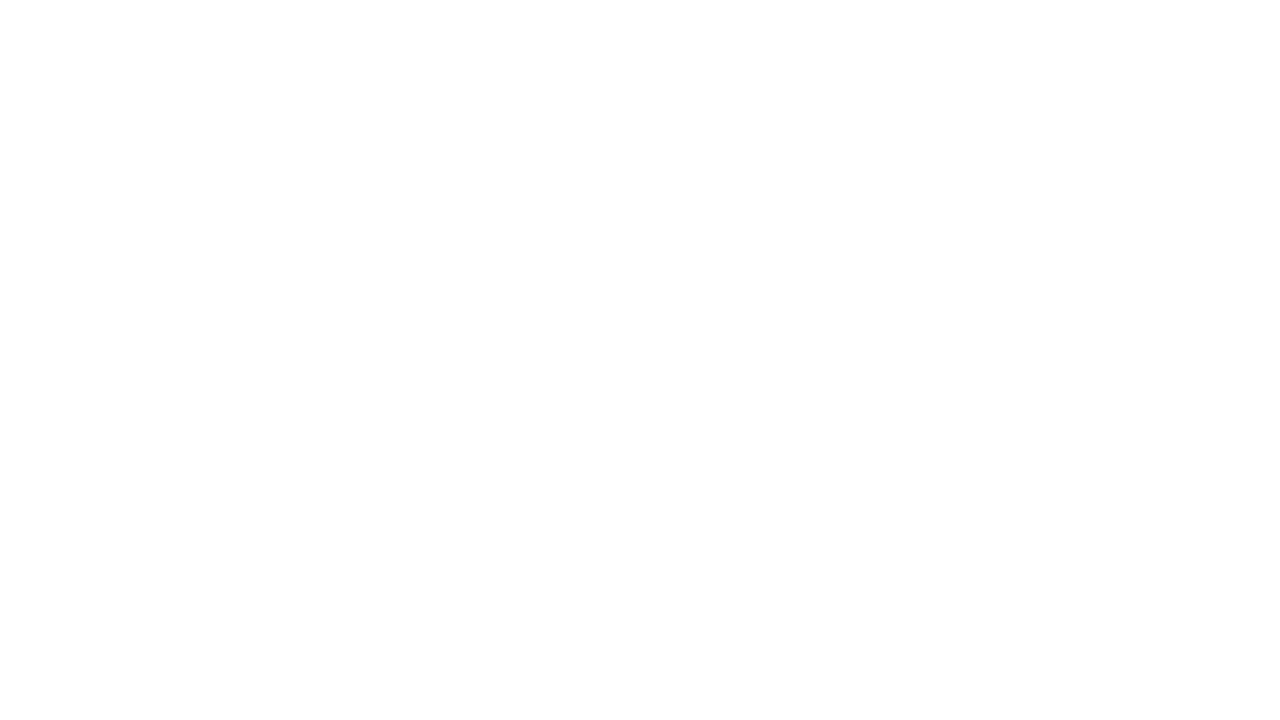

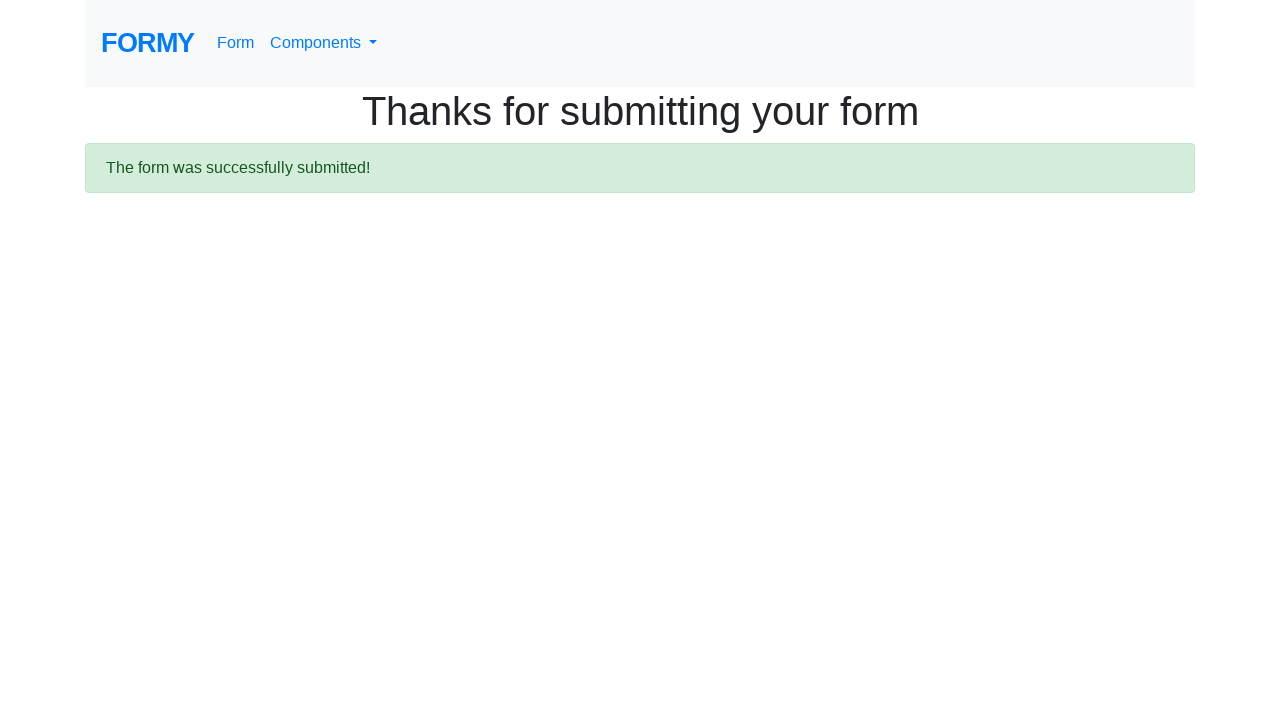